Tests zip code validation by entering a valid 5-digit zip code and verifying the Register button appears on the next page

Starting URL: https://www.sharelane.com/cgi-bin/register.py

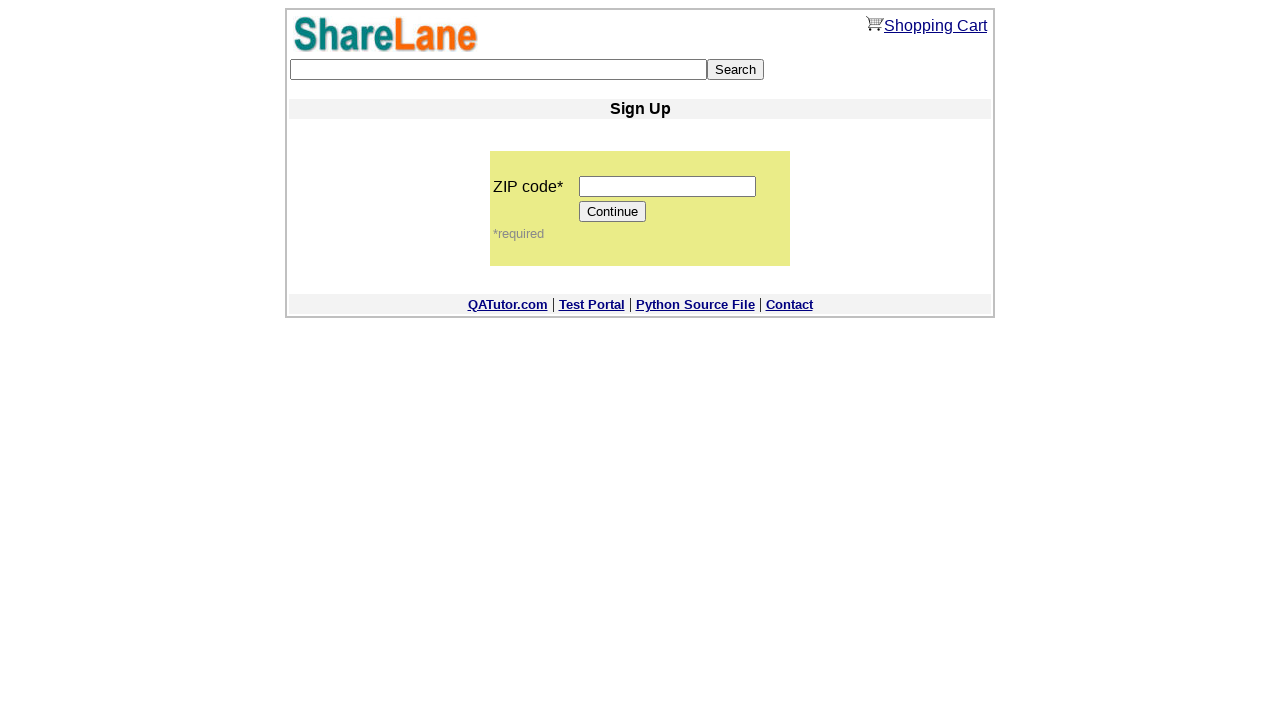

Filled zip code field with '12345' on input[name='zip_code']
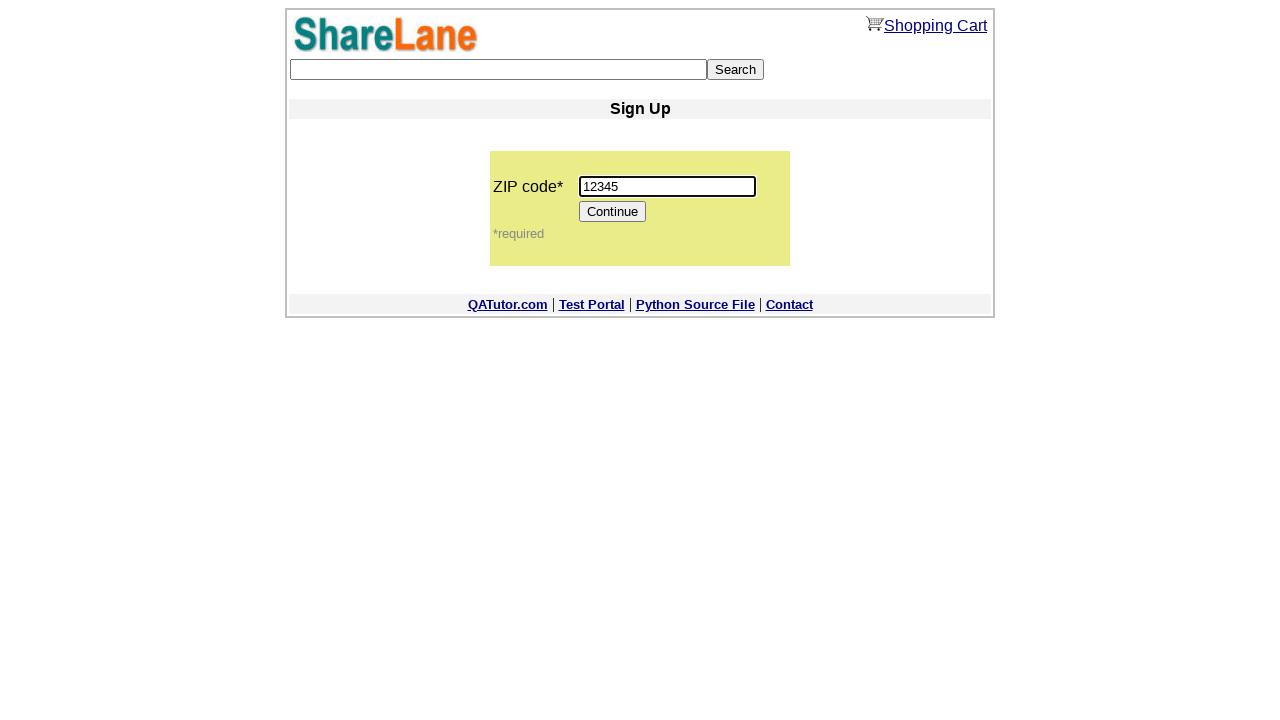

Clicked the Continue button at (613, 212) on input[value='Continue']
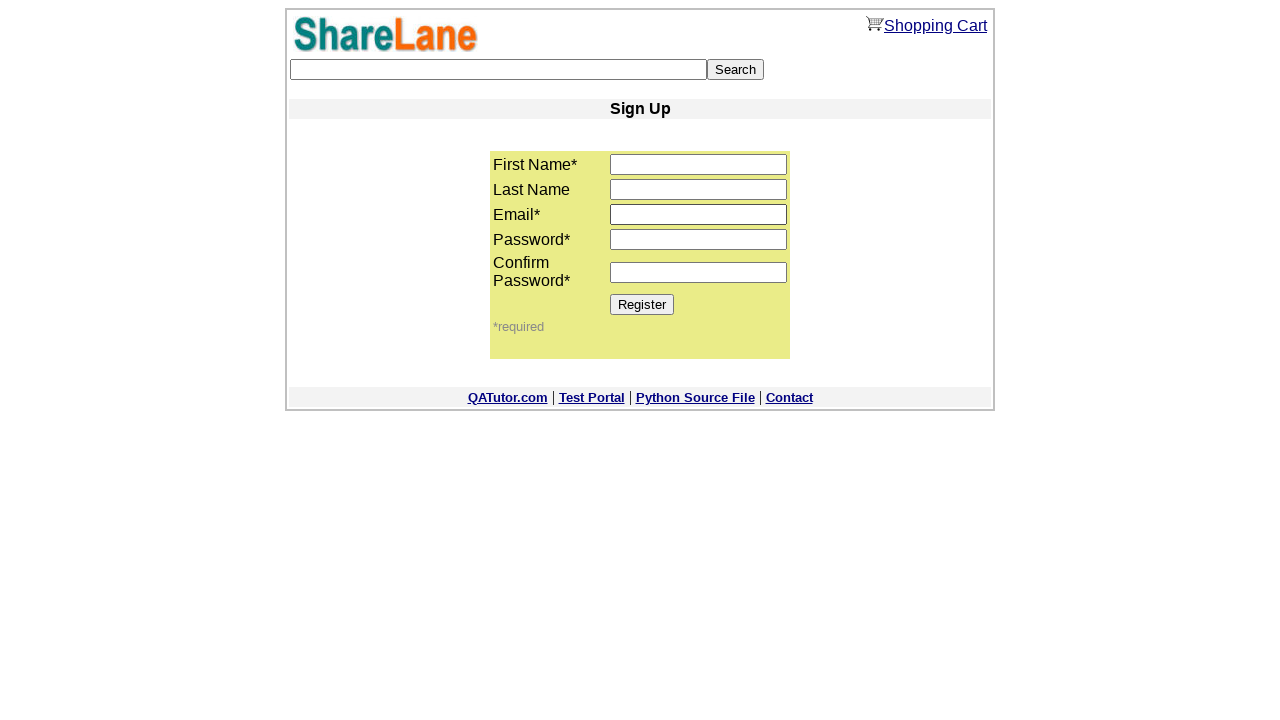

Register button appeared on the next page
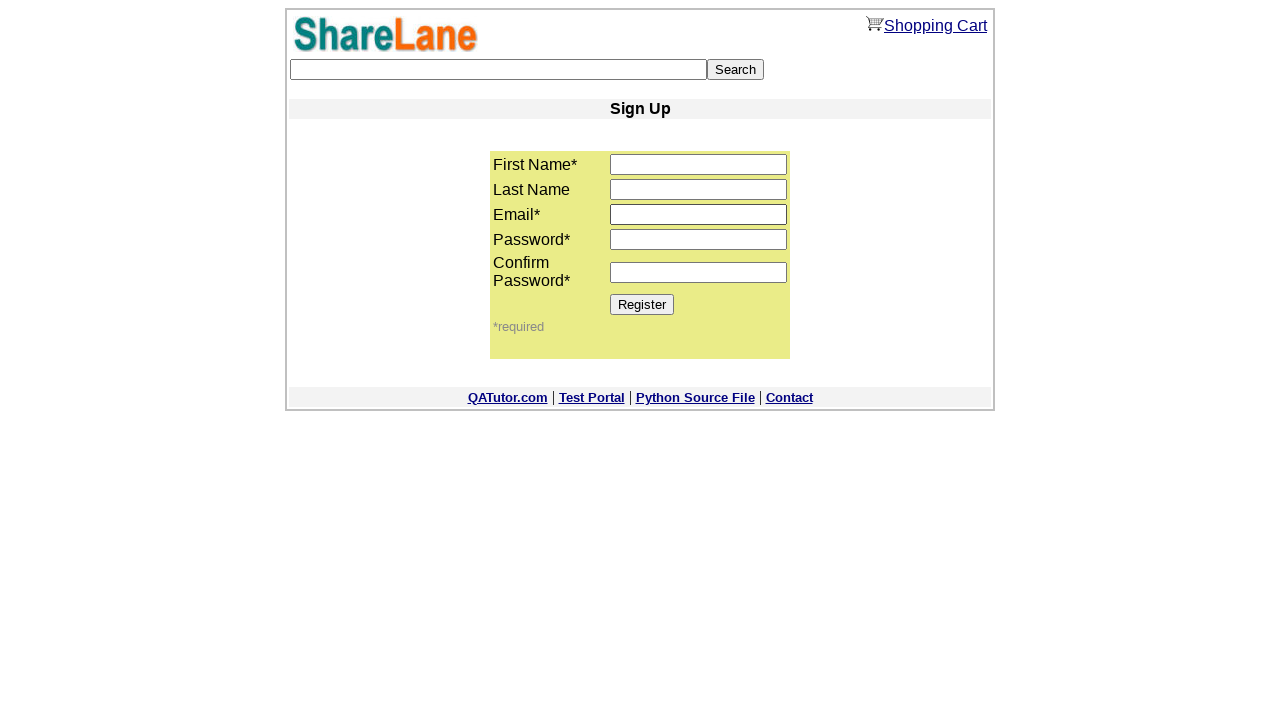

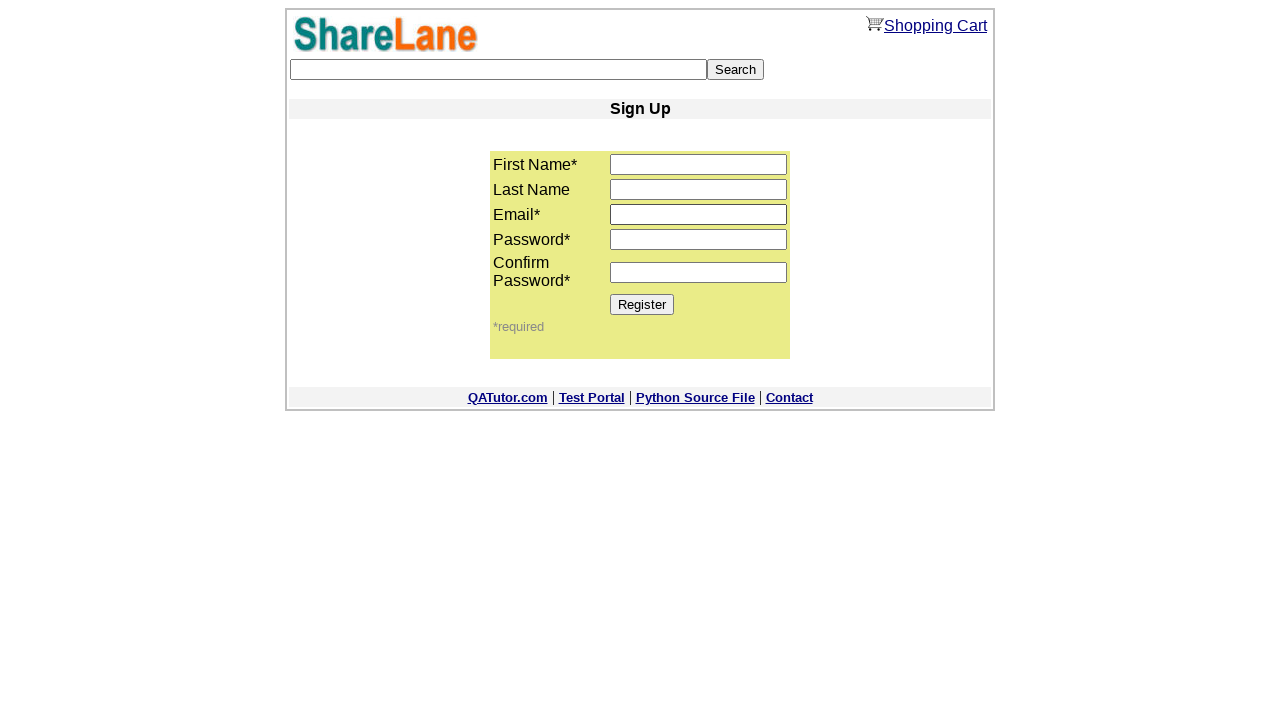